Tests the add/remove elements functionality by clicking Add Element button, verifying Delete button appears, clicking Delete, and verifying the page title remains visible

Starting URL: https://the-internet.herokuapp.com/add_remove_elements/

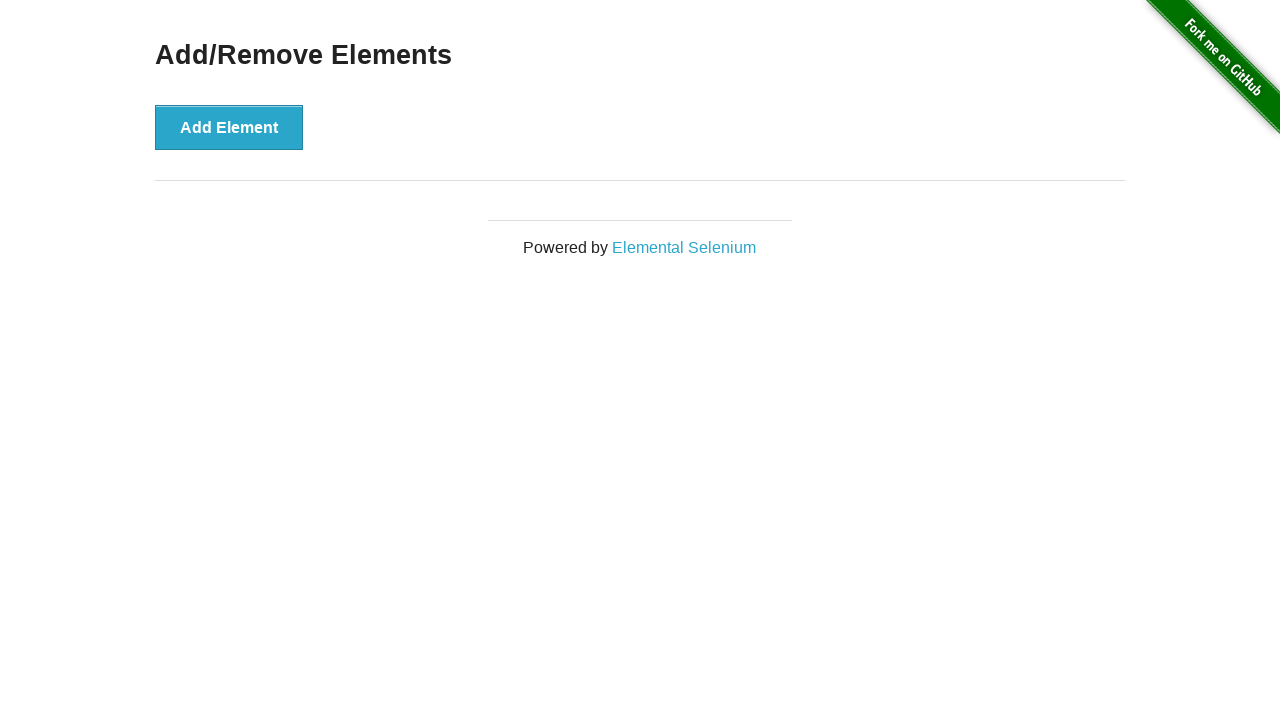

Clicked Add Element button at (229, 127) on button:text('Add Element')
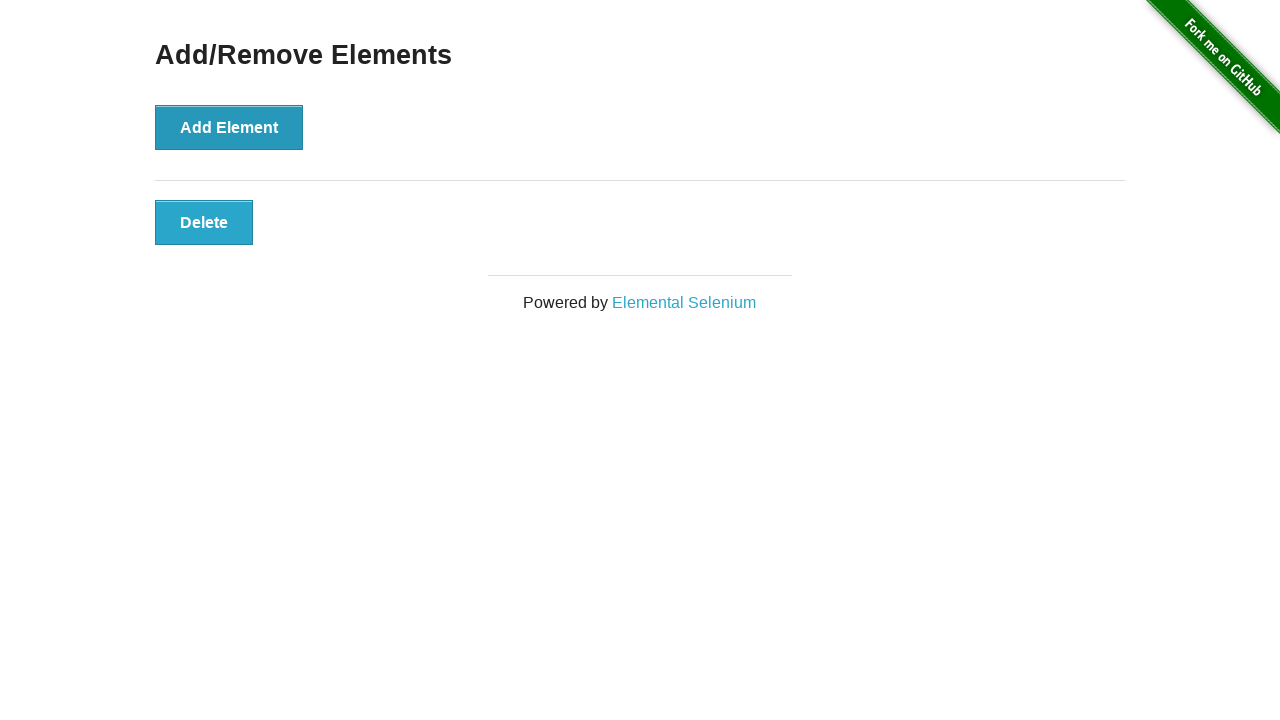

Located Delete button element
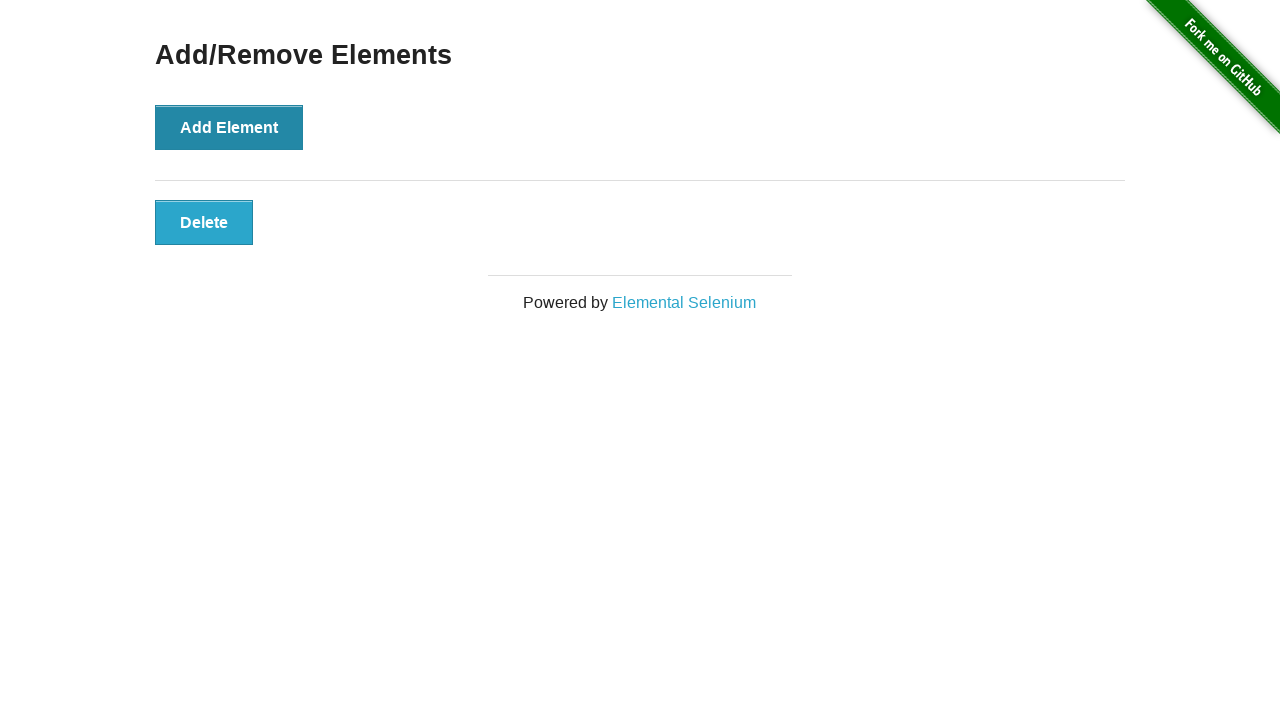

Verified Delete button is visible
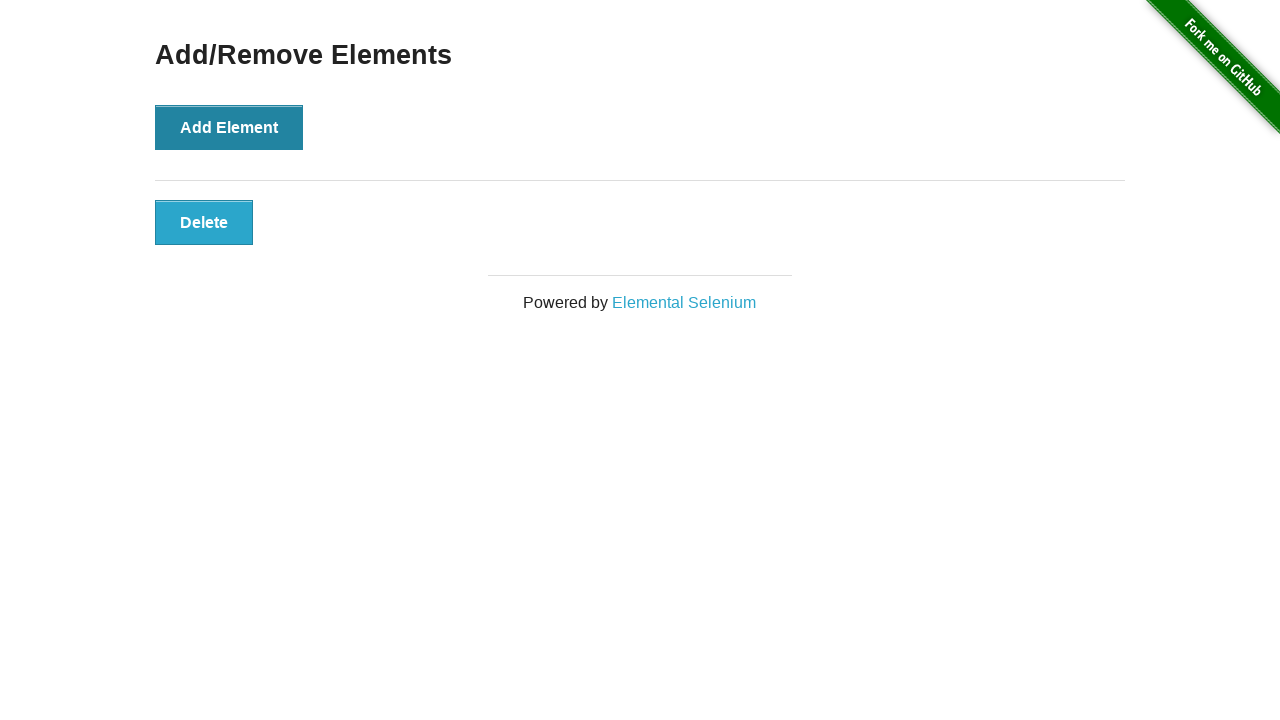

Clicked Delete button at (204, 222) on button.added-manually
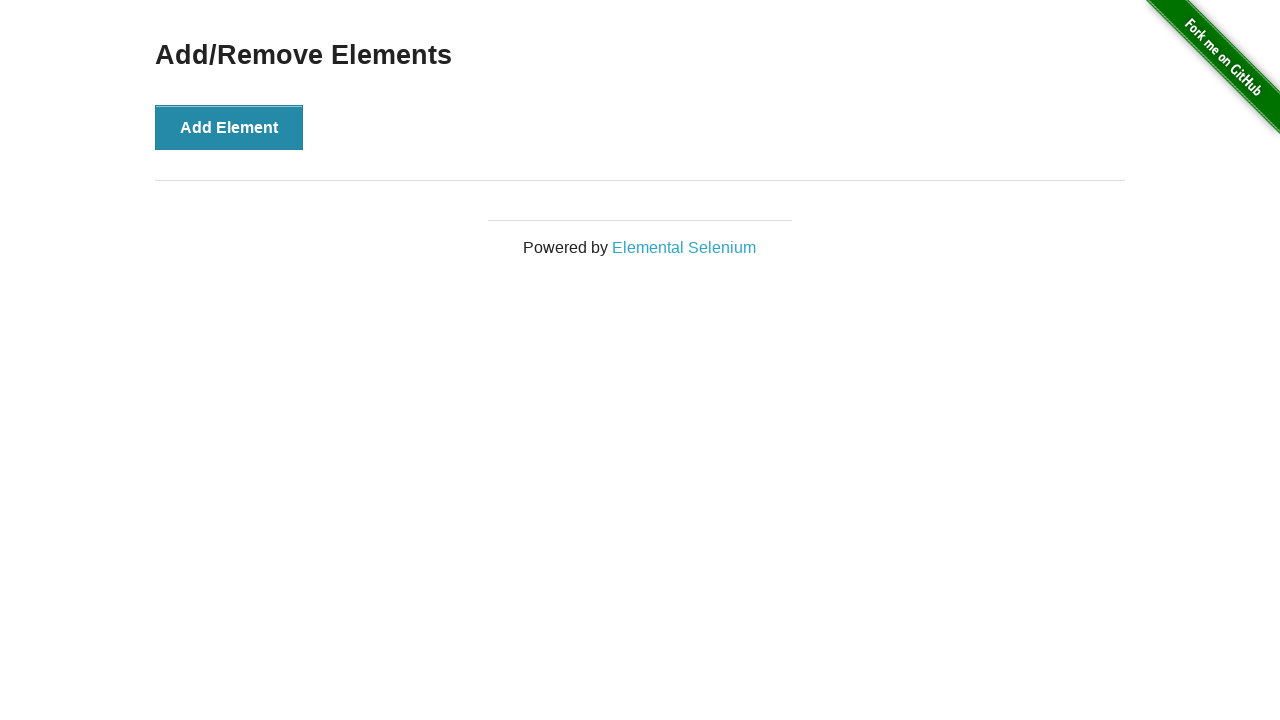

Located Add/Remove Elements title
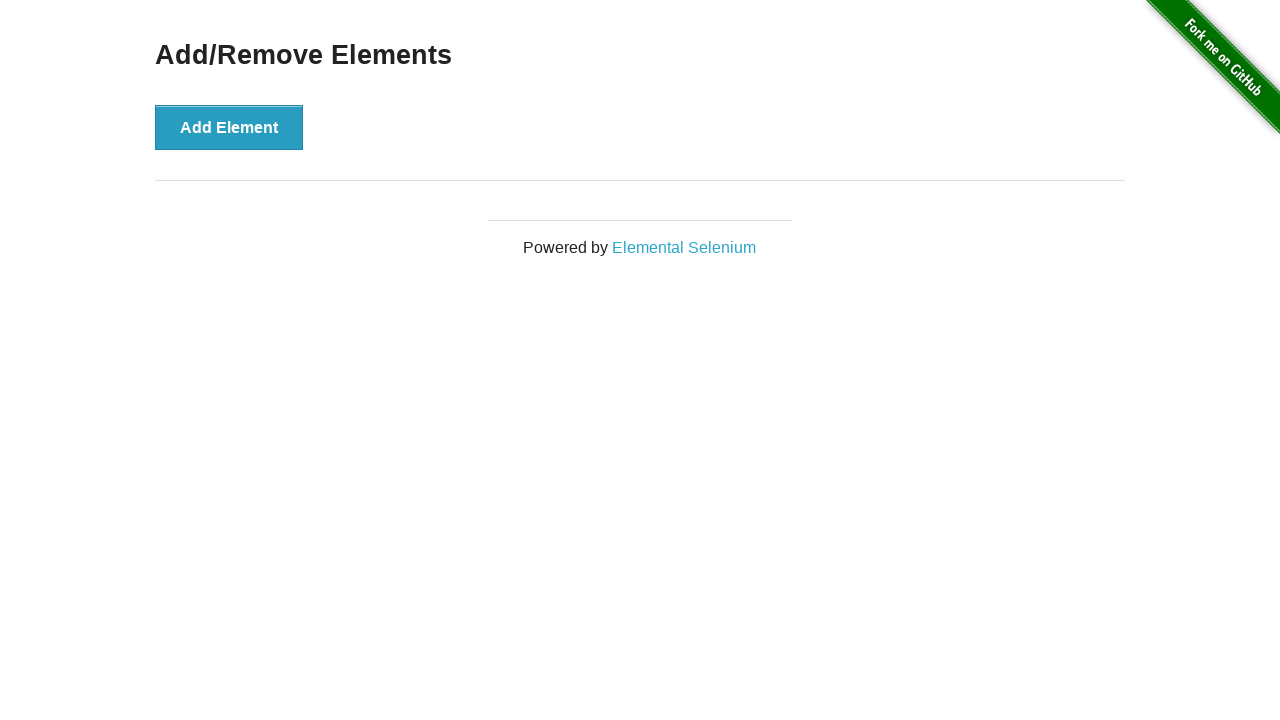

Verified Add/Remove Elements title is still visible
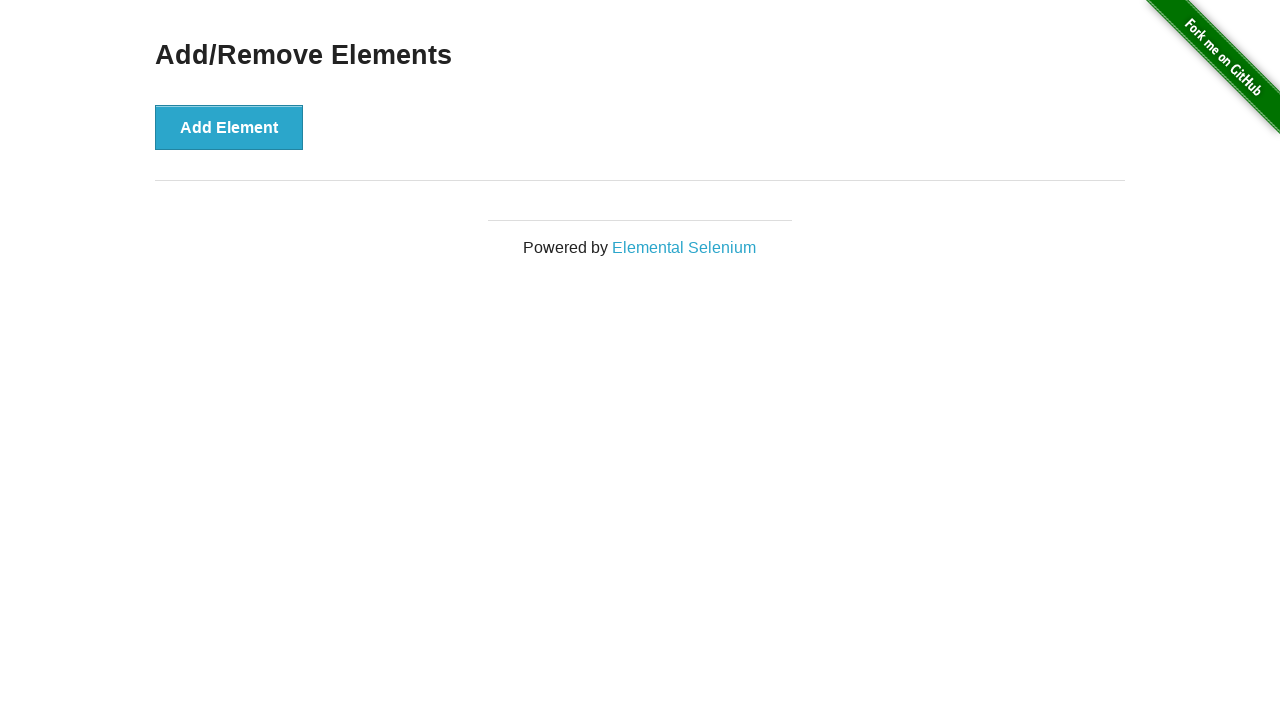

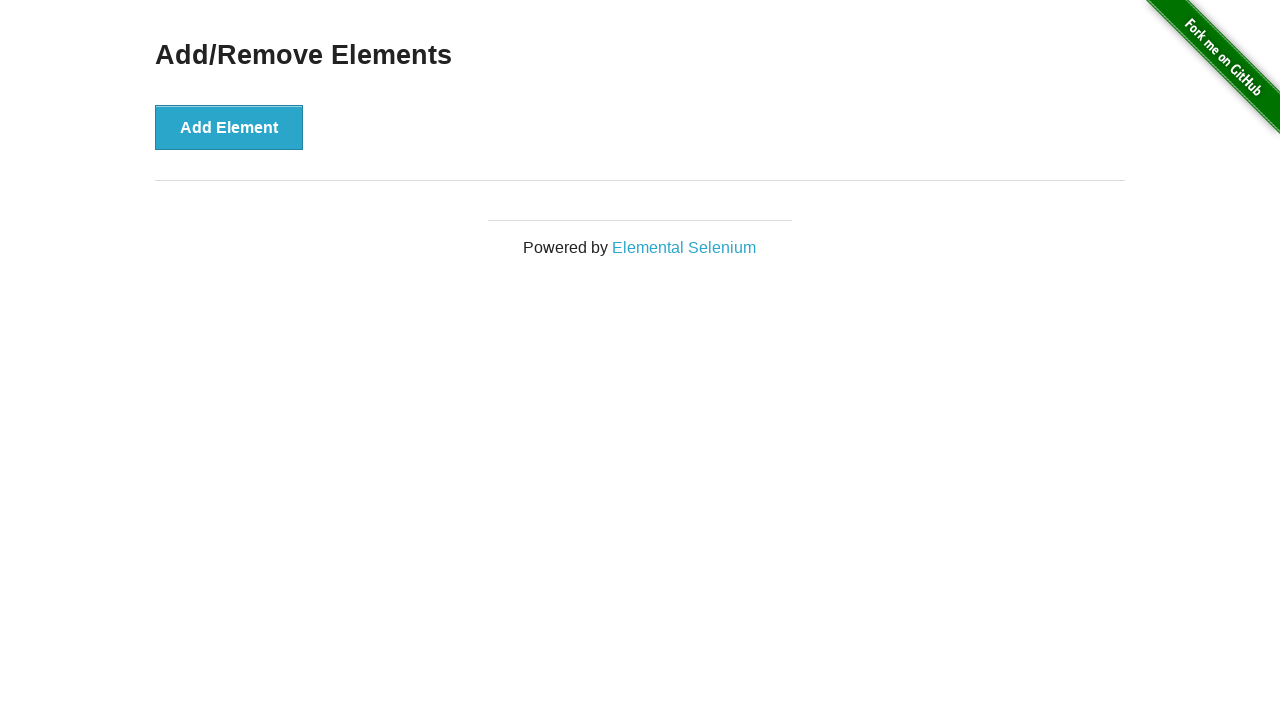